Tests a checkbox form by filling name and comment fields, selecting checkboxes, and submitting the form

Starting URL: https://rori4.github.io/selenium-practice/#/pages/practice/checkbox-form

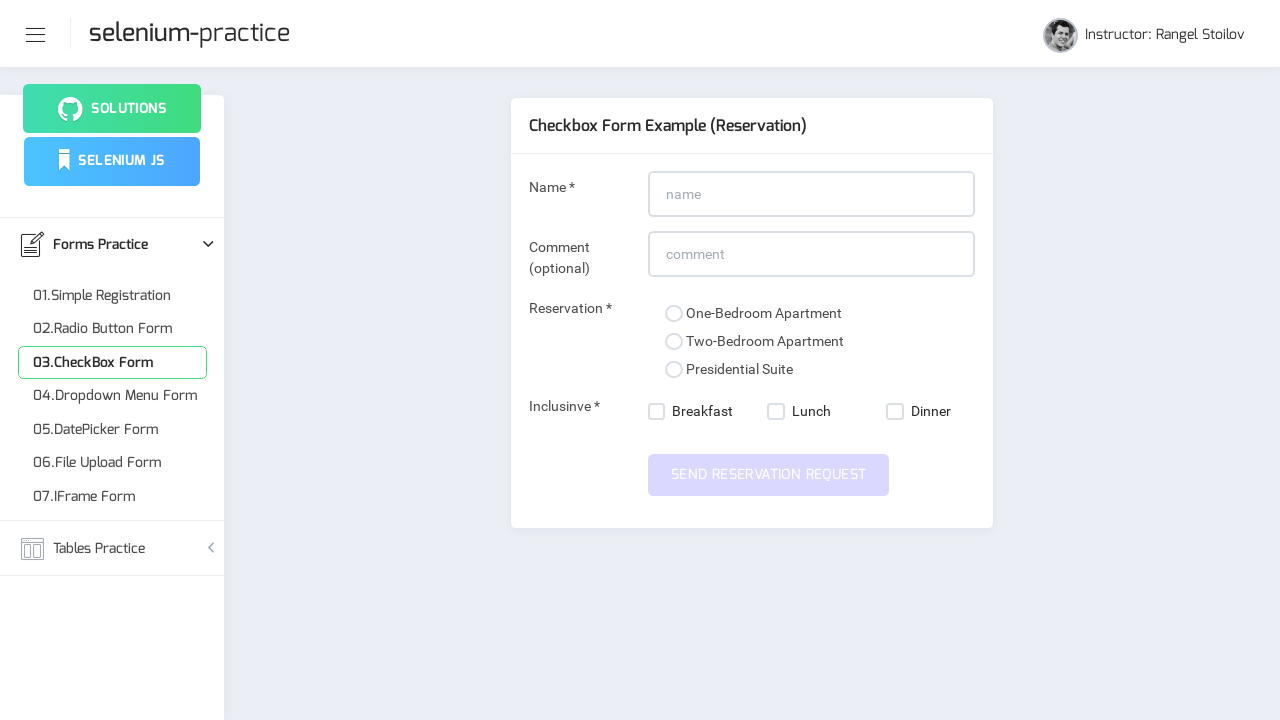

Filled name field with 'This is 'Name' input-field' on input[name='name']
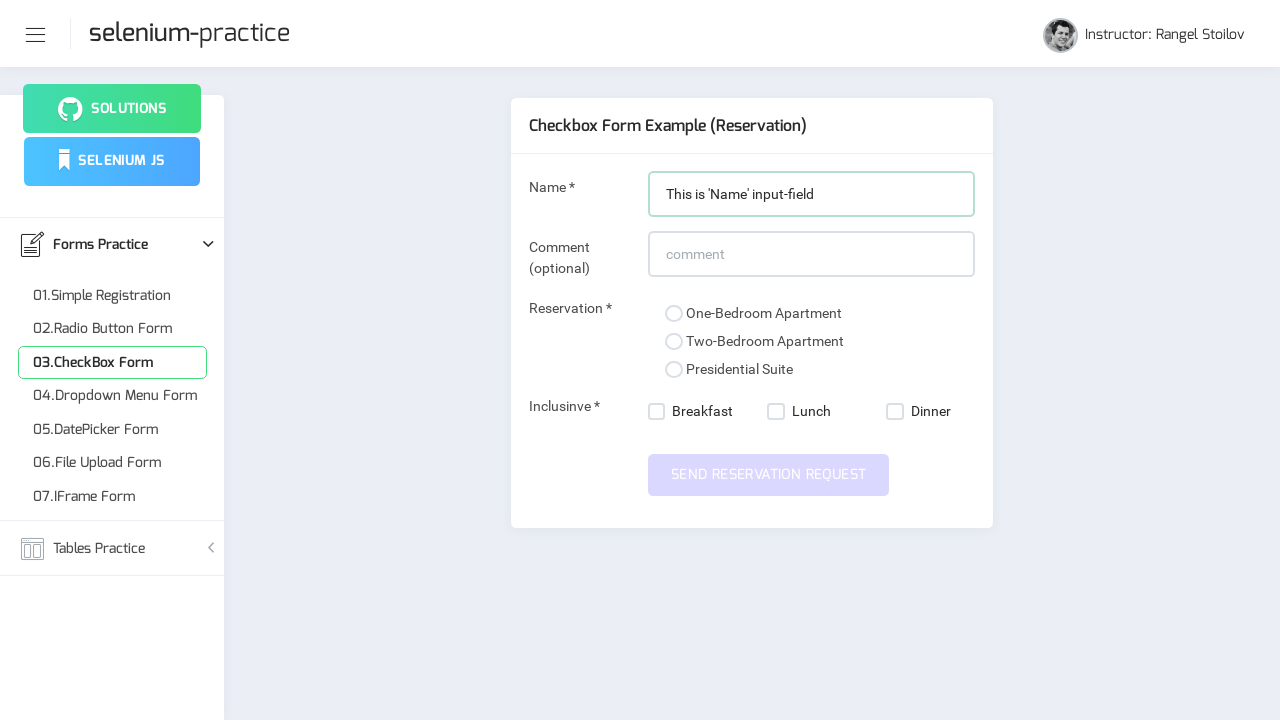

Filled comment field with 'This is 'Comment (optional)' input-field' on #comment
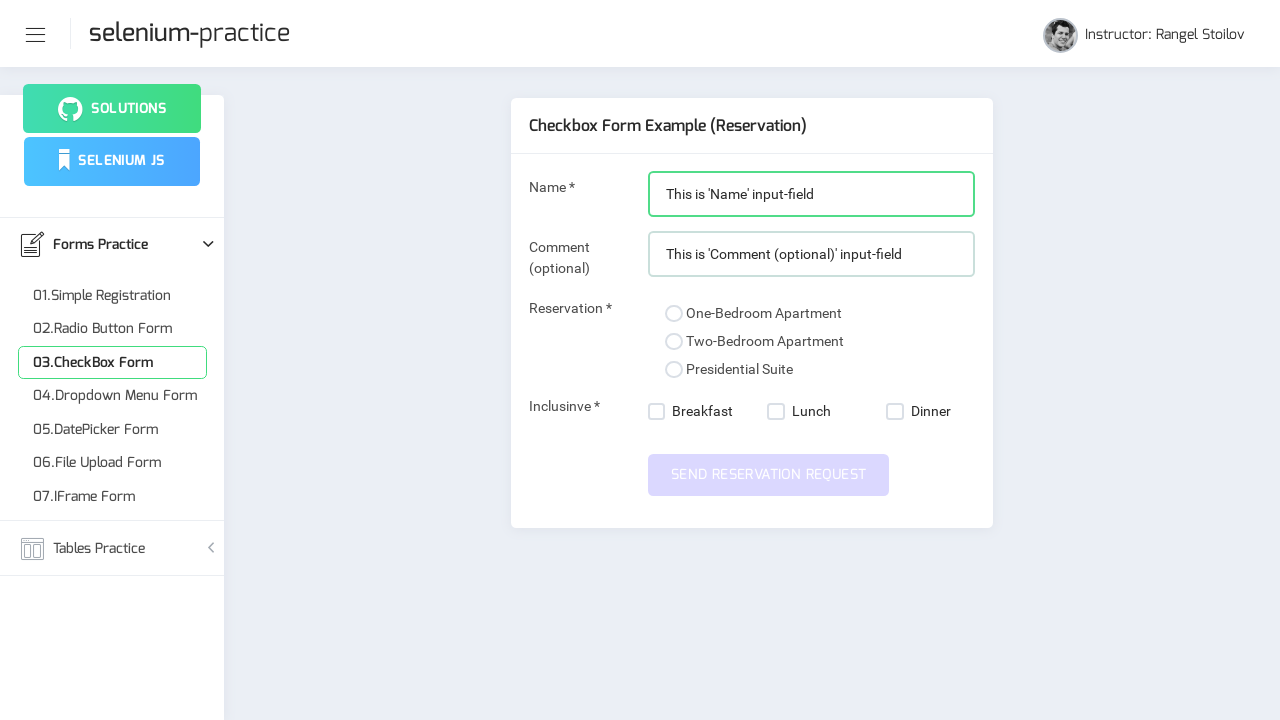

Clicked the first checkbox (custom control indicator) at (764, 314) on xpath=//span[@class='custom-control-comment']
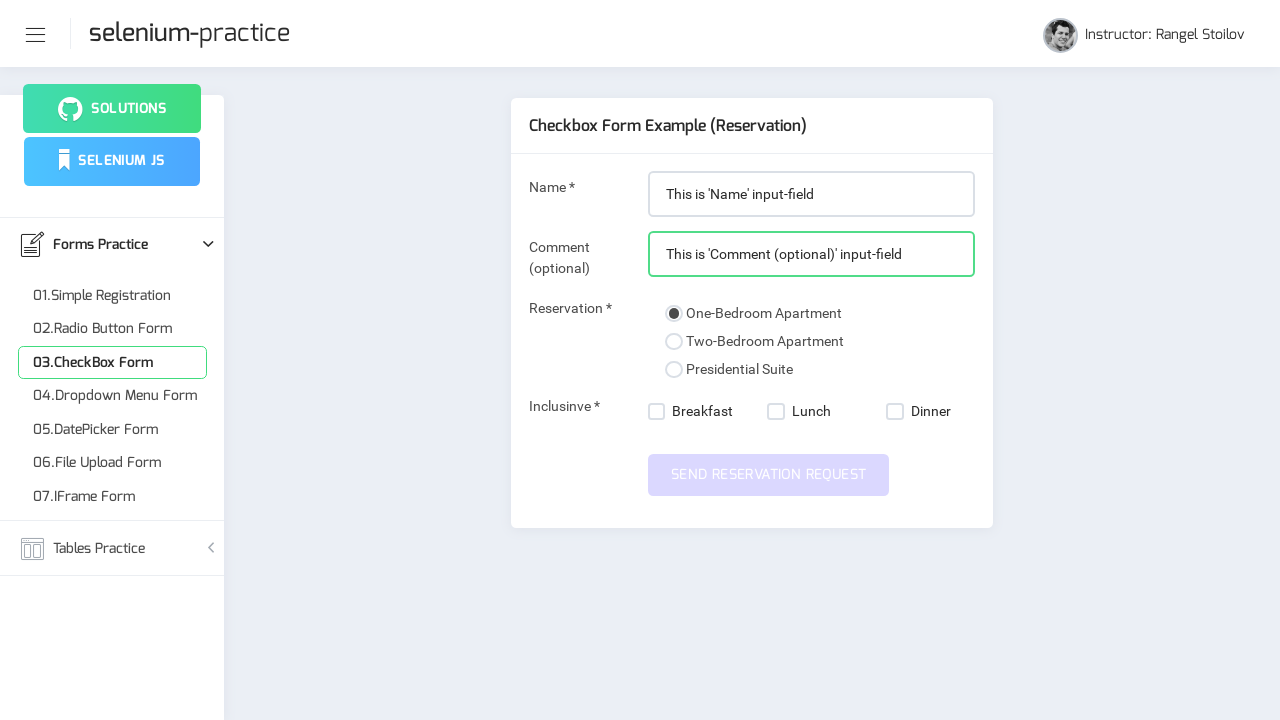

Clicked the dinner checkbox at (895, 412) on xpath=//nb-checkbox[@formcontrolname='dinner']//span[@class='customised-control-
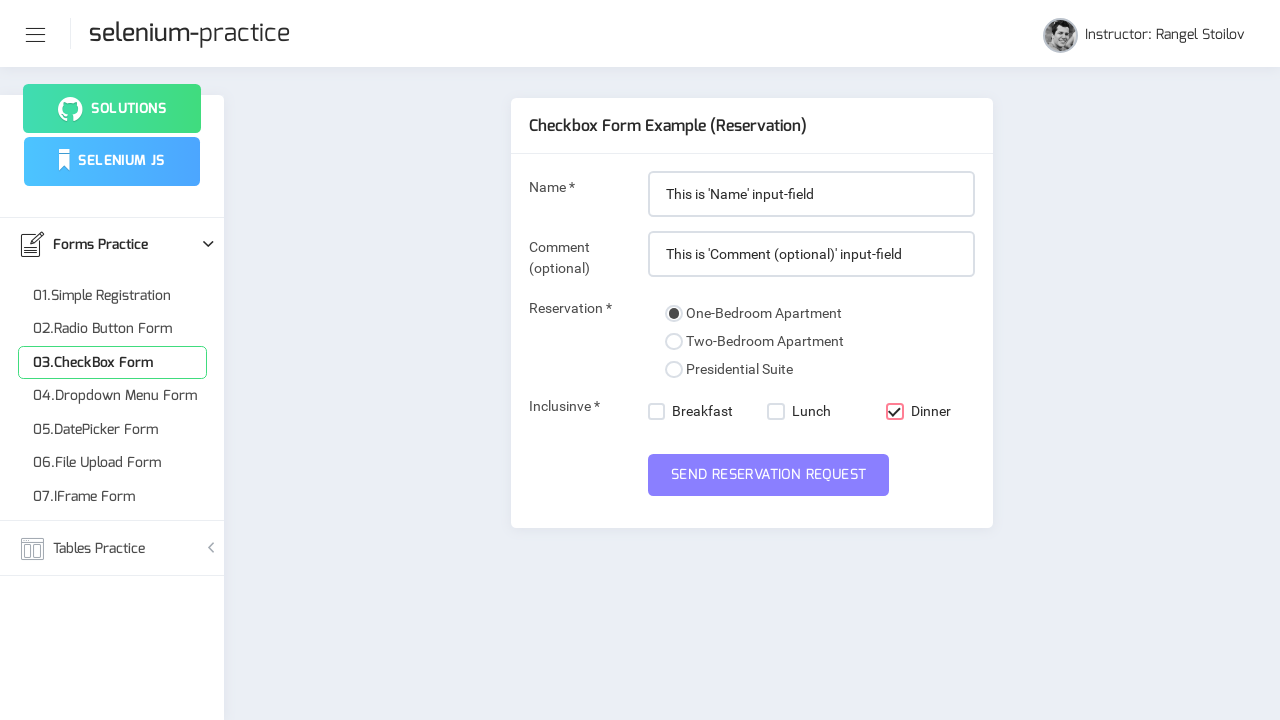

Clicked submit button to submit the checkbox form at (769, 475) on button[name='submit']
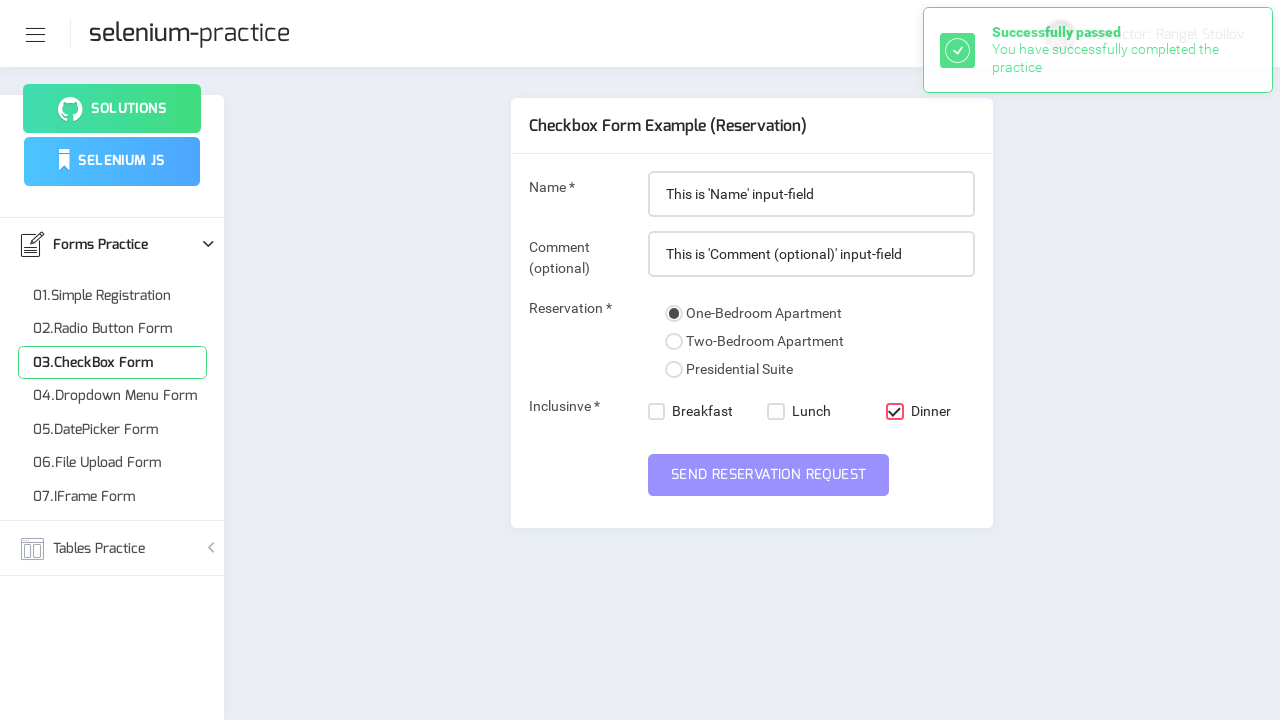

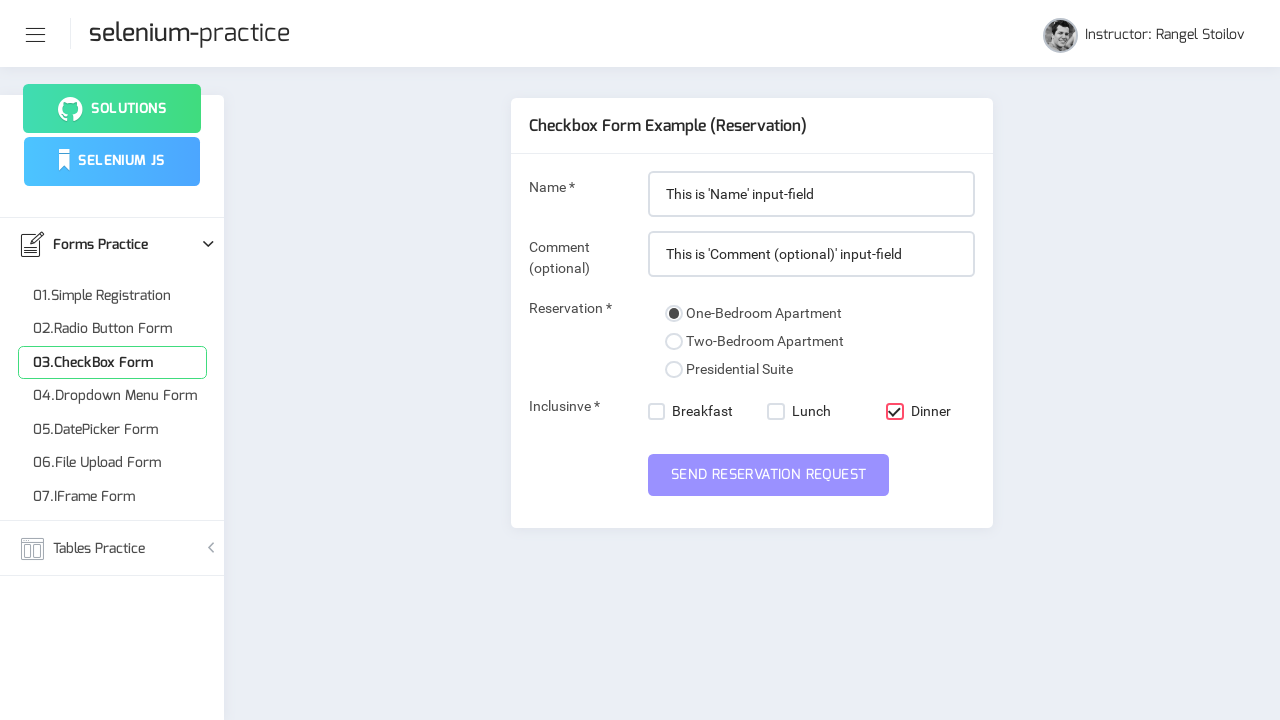